Opens the OrangeHRM demo login page and waits for it to load, verifying the page is accessible

Starting URL: https://opensource-demo.orangehrmlive.com/web/index.php/auth/login

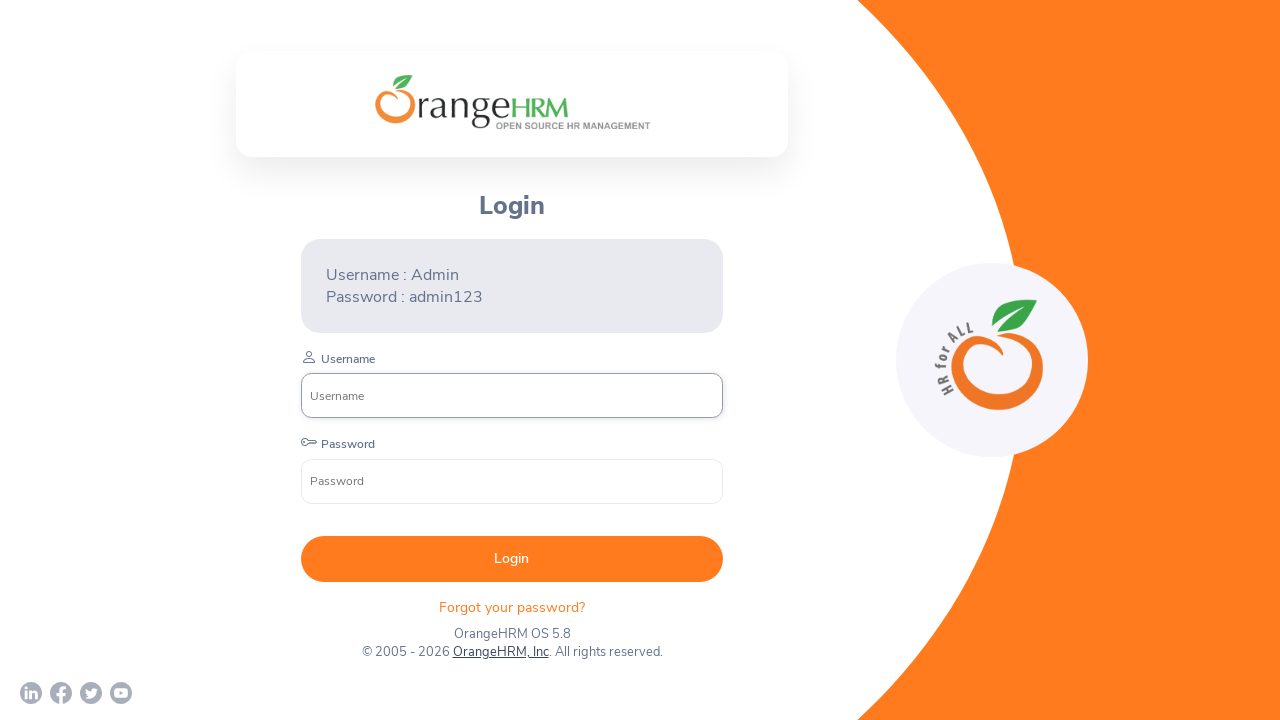

Waited for page to reach networkidle state
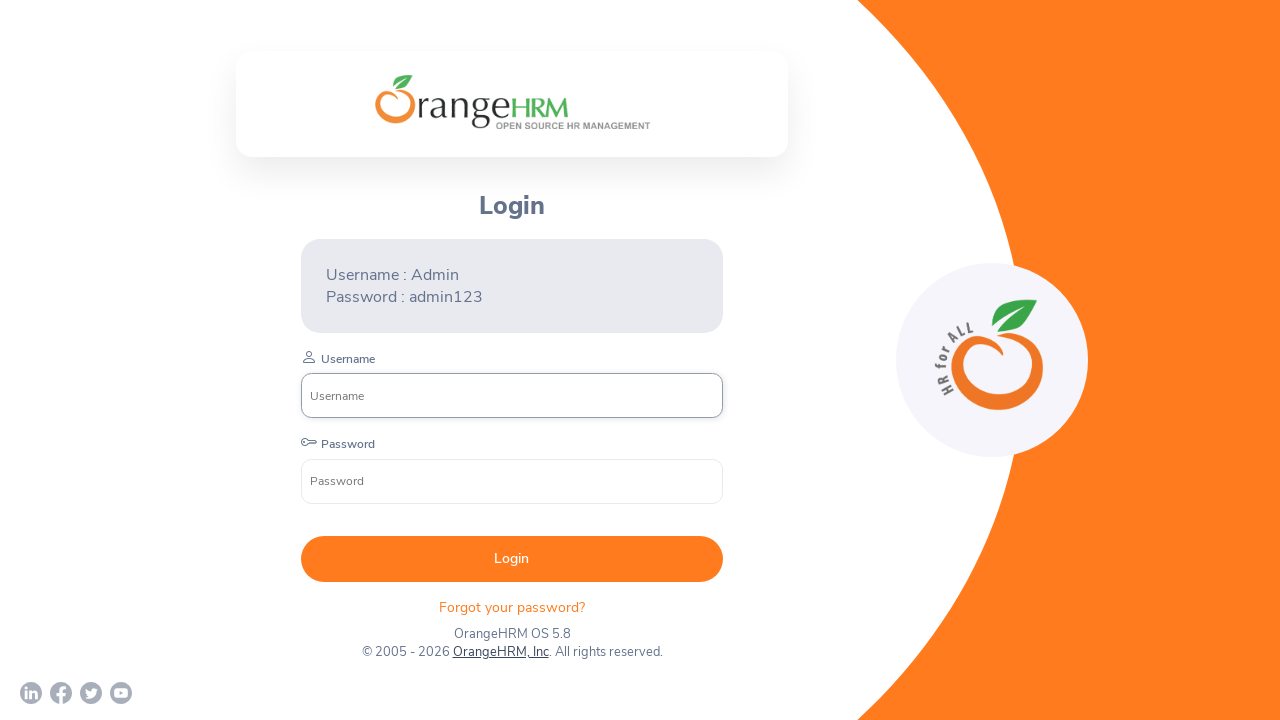

Verified username input field is present on login page
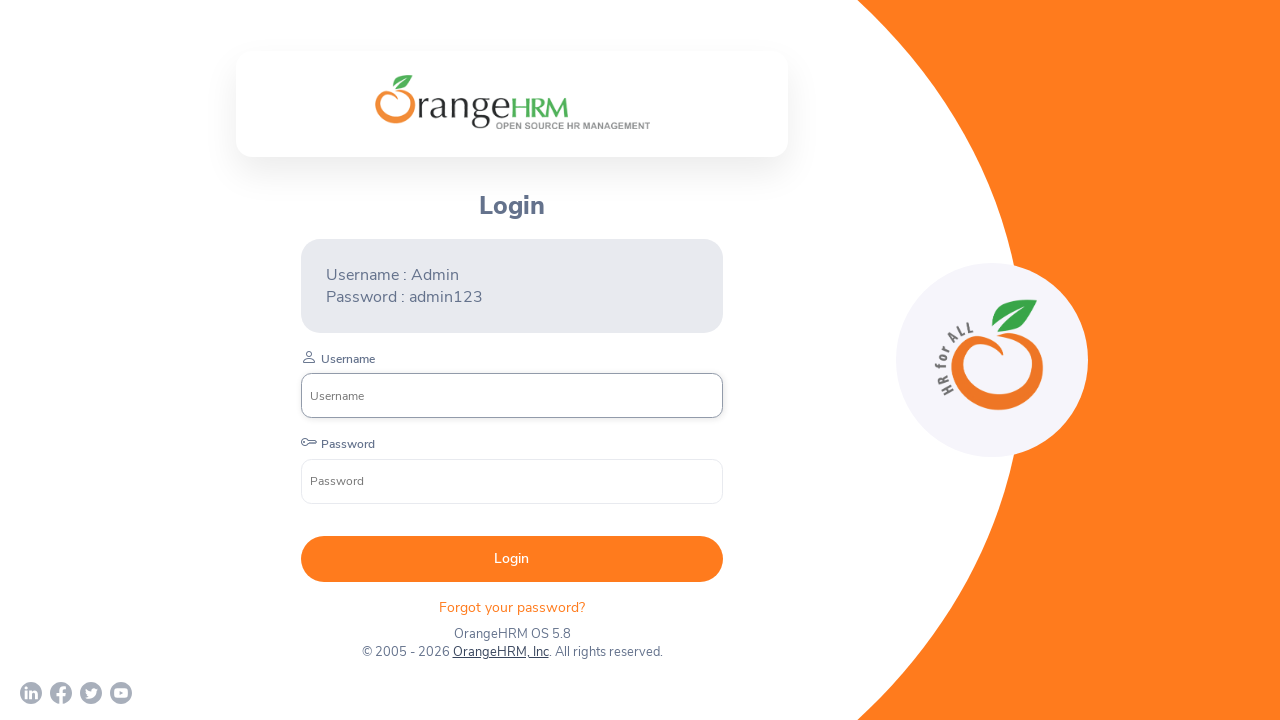

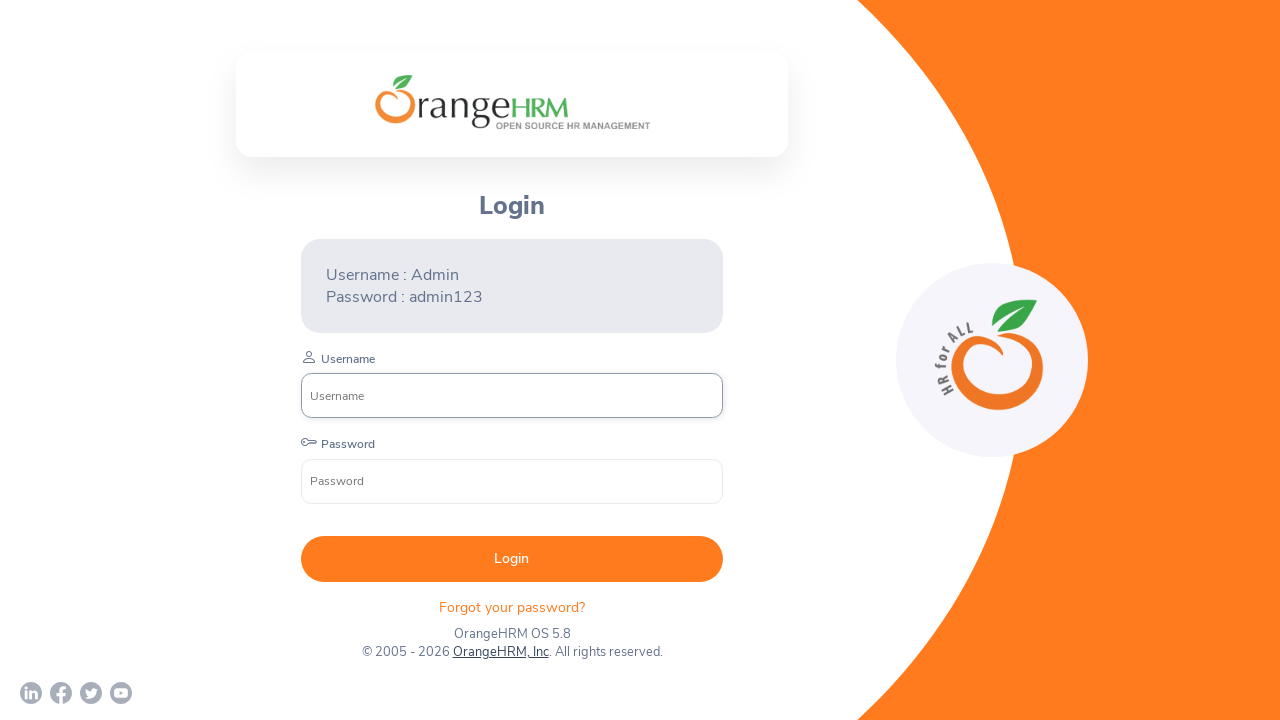